Loads the WebdriverIO official website and maximizes the browser window to verify the page loads correctly.

Starting URL: https://webdriver.io/

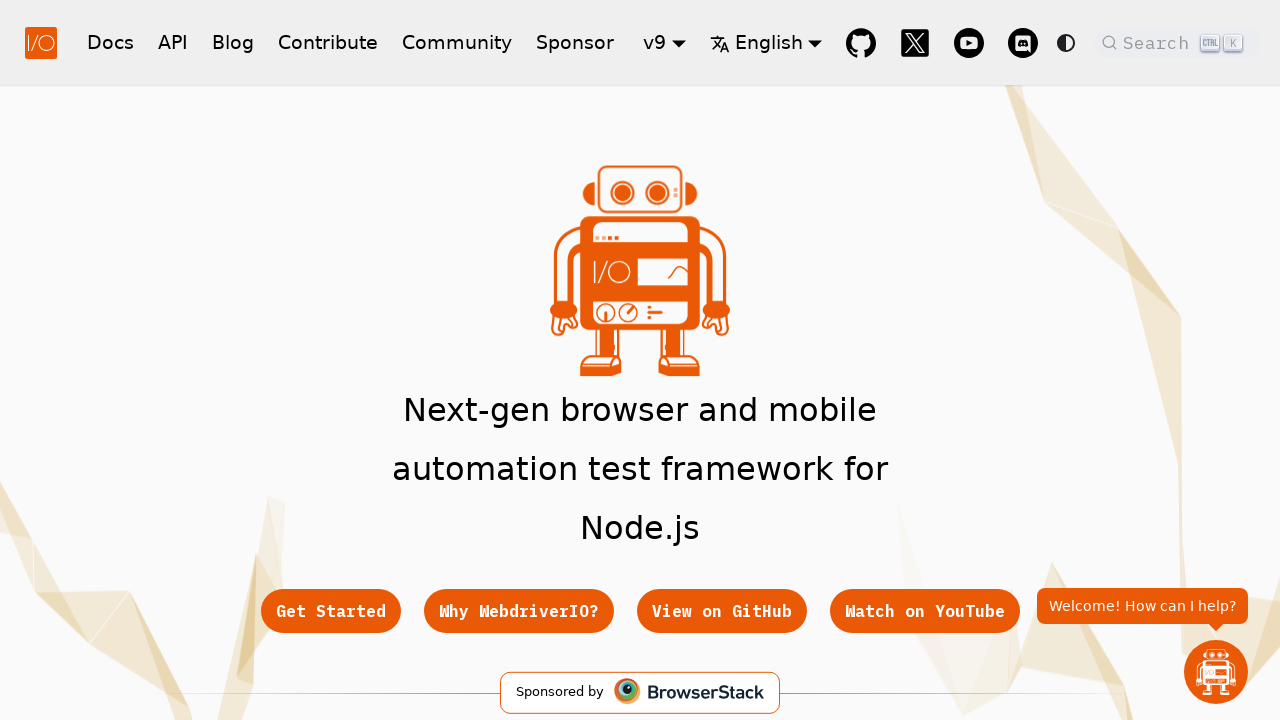

Waited for DOM content to load on WebdriverIO official website
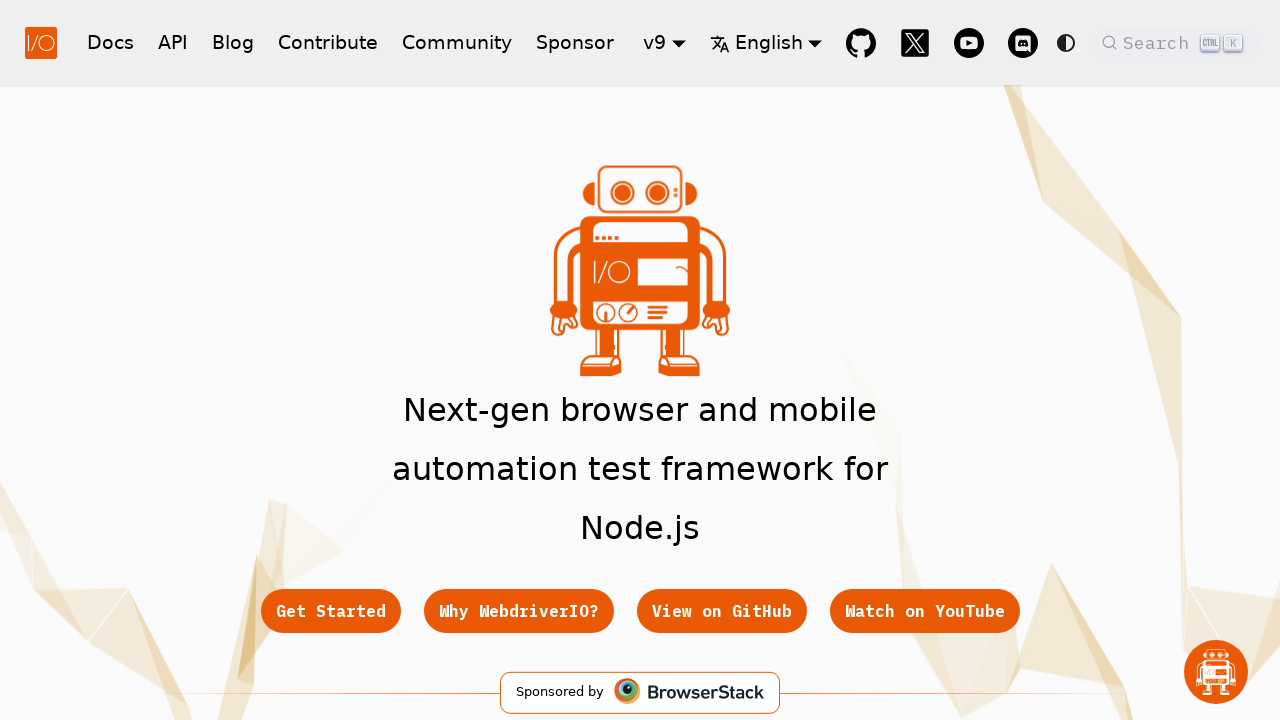

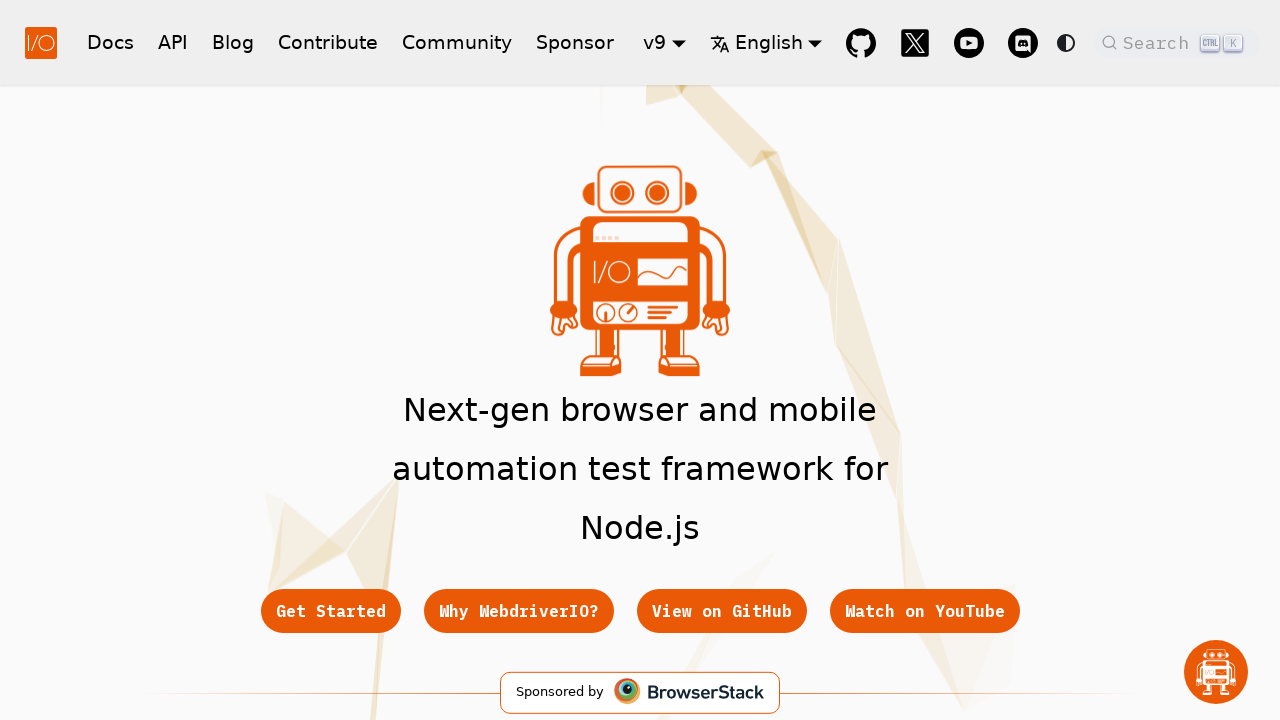